Tests the text box form on demoqa.com by filling in the username and email fields with randomly generated values

Starting URL: https://demoqa.com/text-box

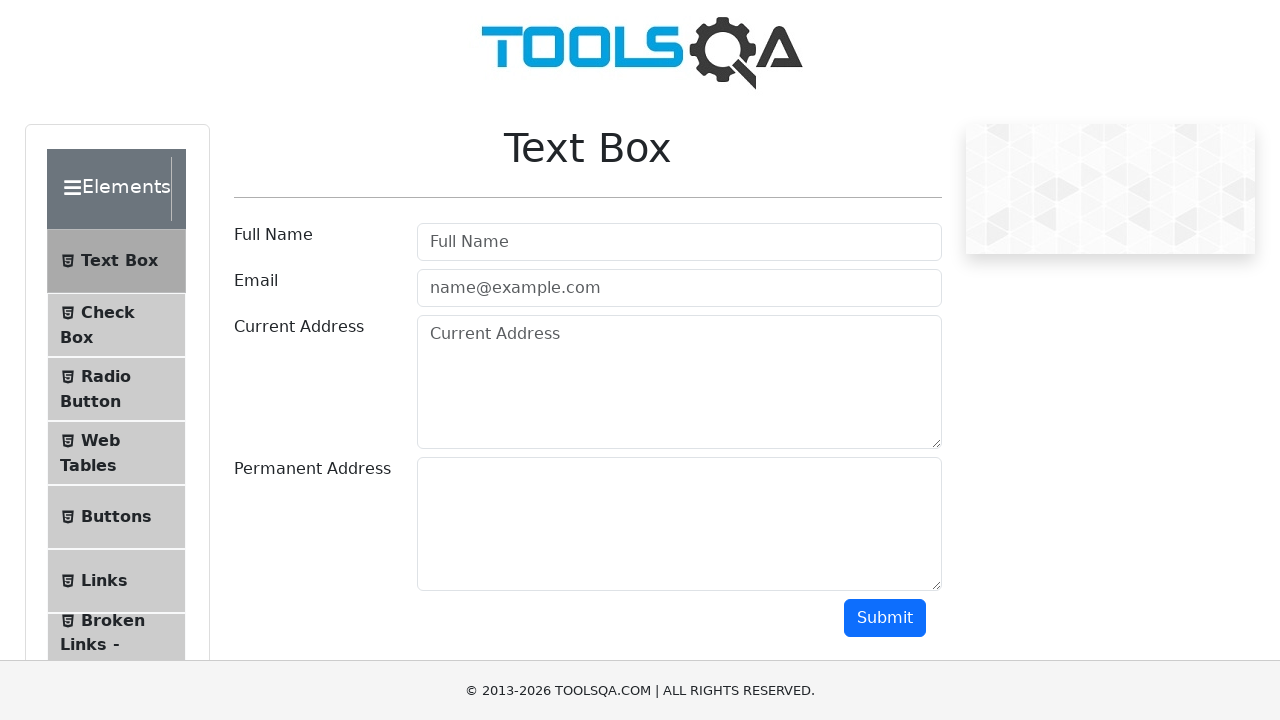

Filled username field with 'Gandalf the Grey' on #userName
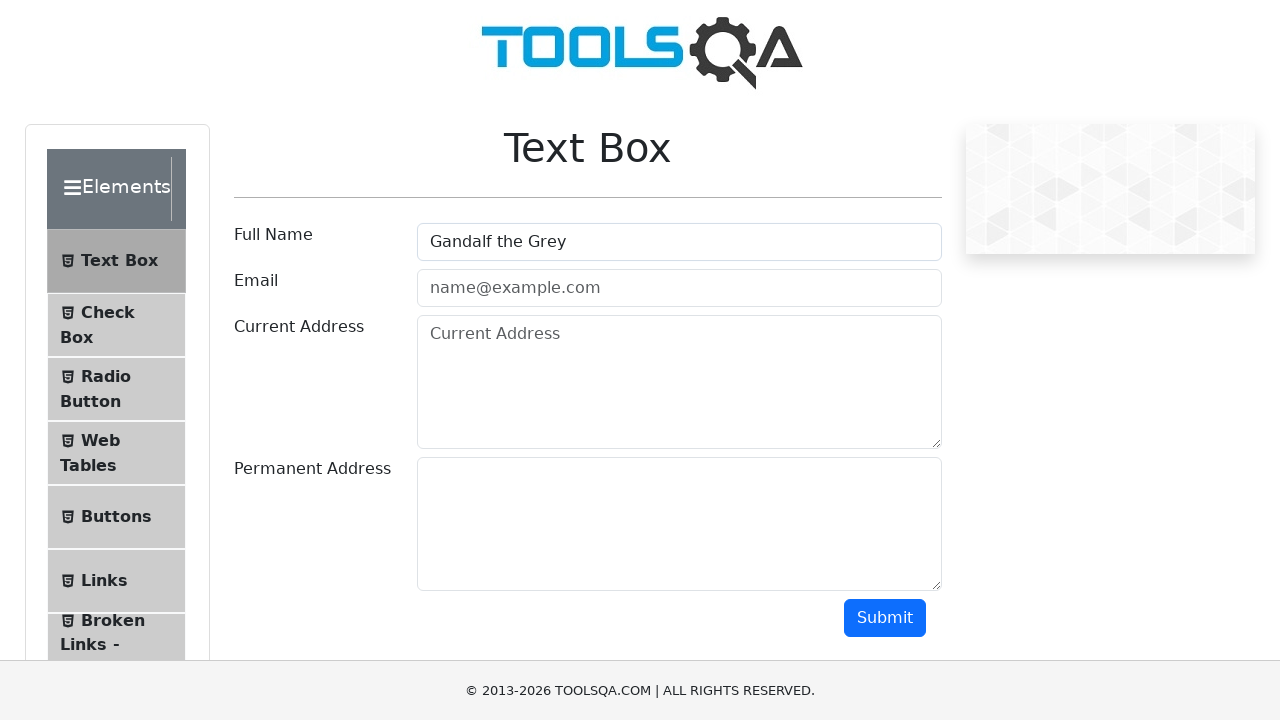

Filled email field with 'gandalf.grey@middleearth.com' on #userEmail
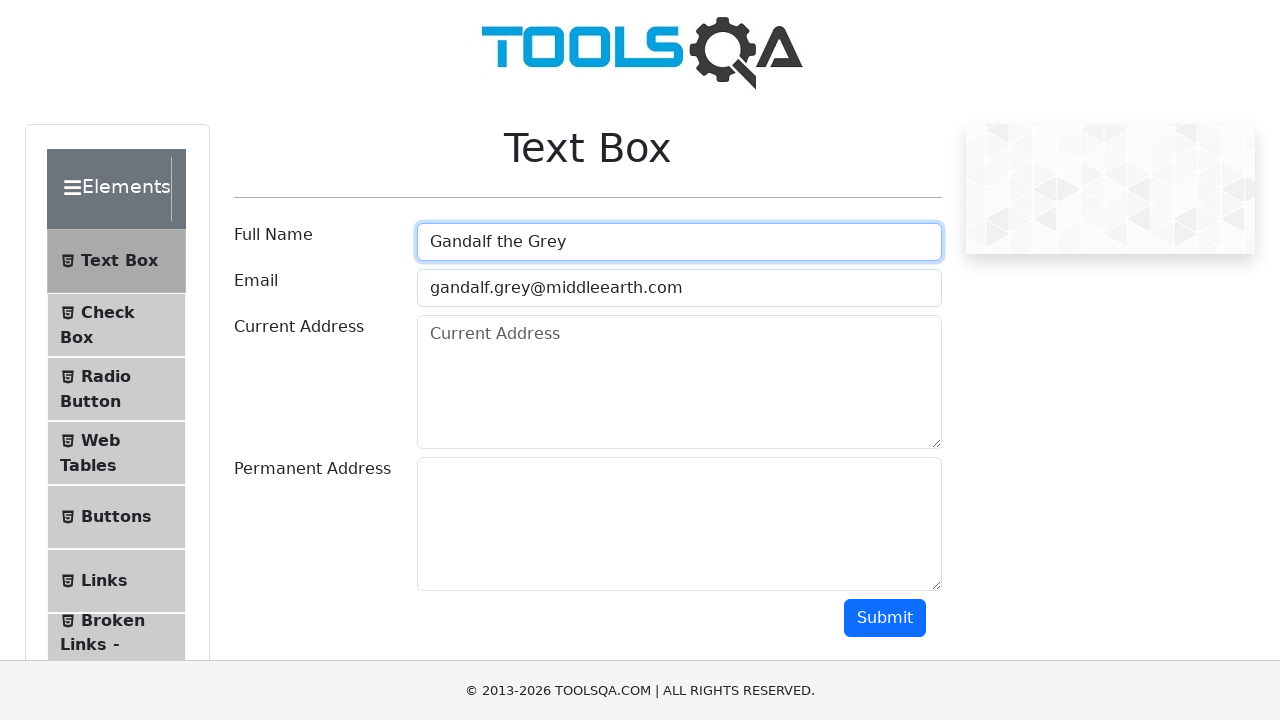

Waited 2 seconds to view the form submission result
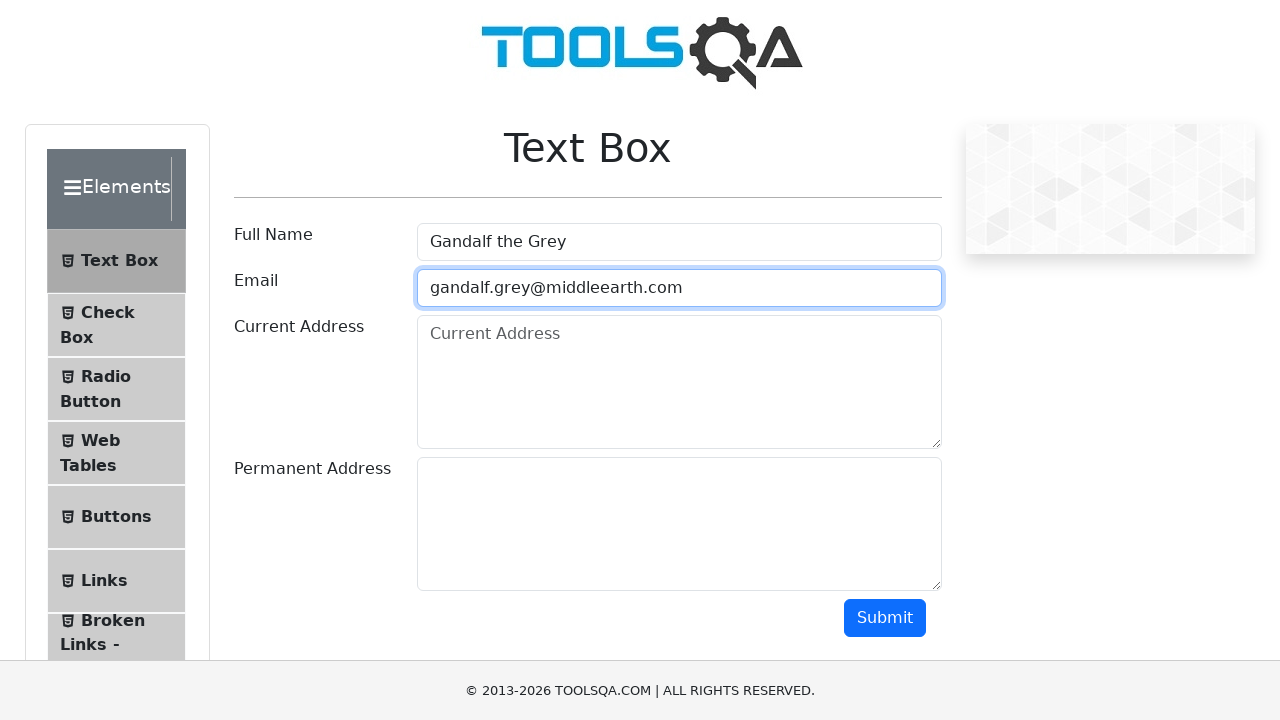

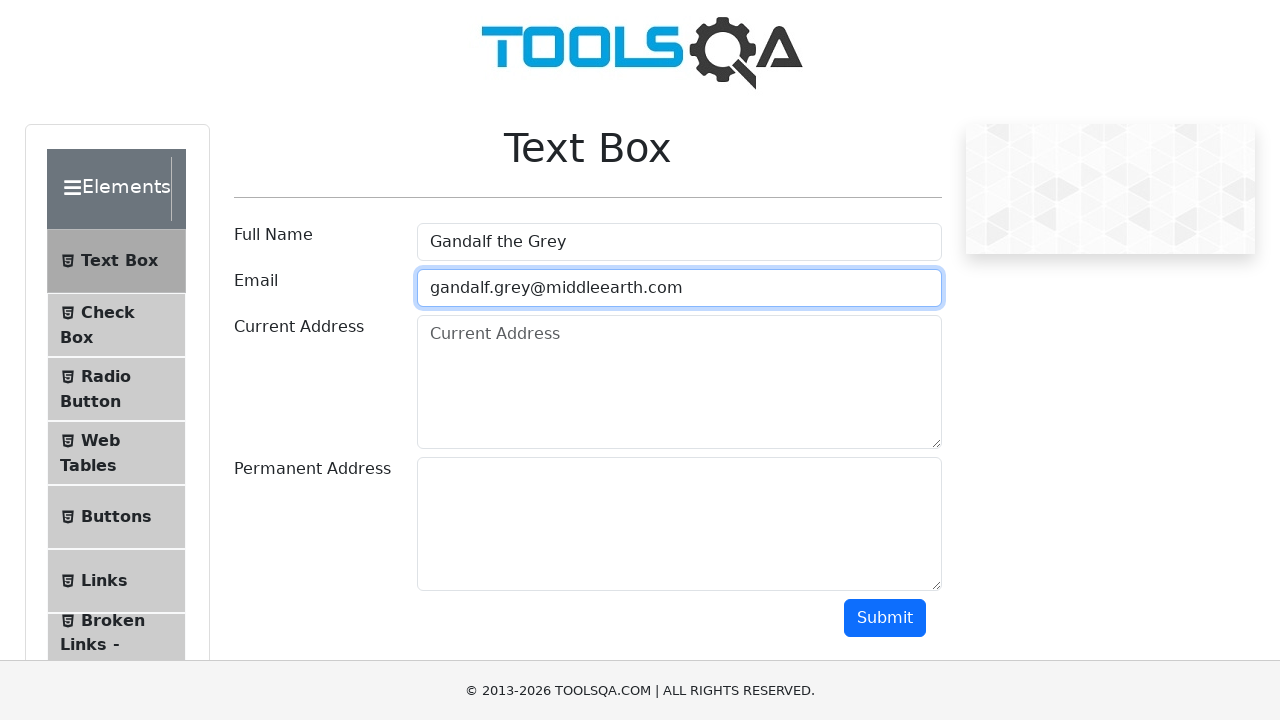